Tests clicking the "Drag and drop" link and verifies the page loads

Starting URL: https://bonigarcia.dev/selenium-webdriver-java/

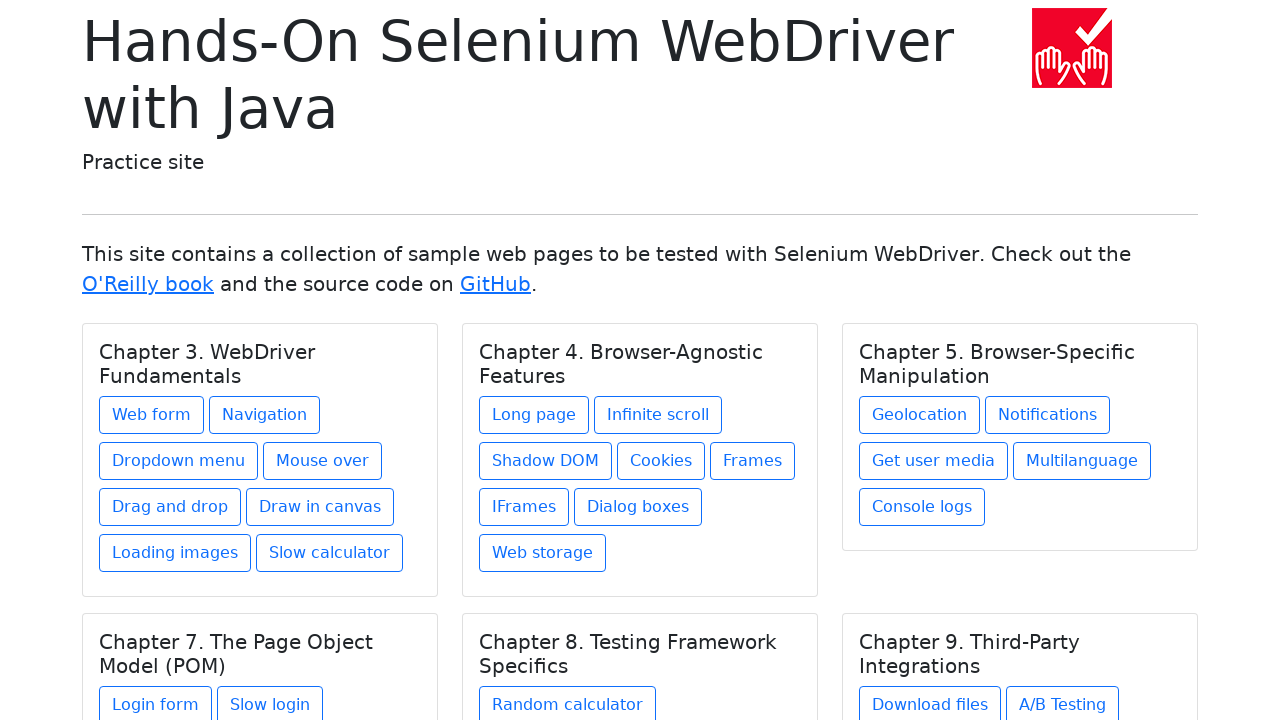

Clicked 'Drag and drop' link at (170, 507) on text=Drag and drop
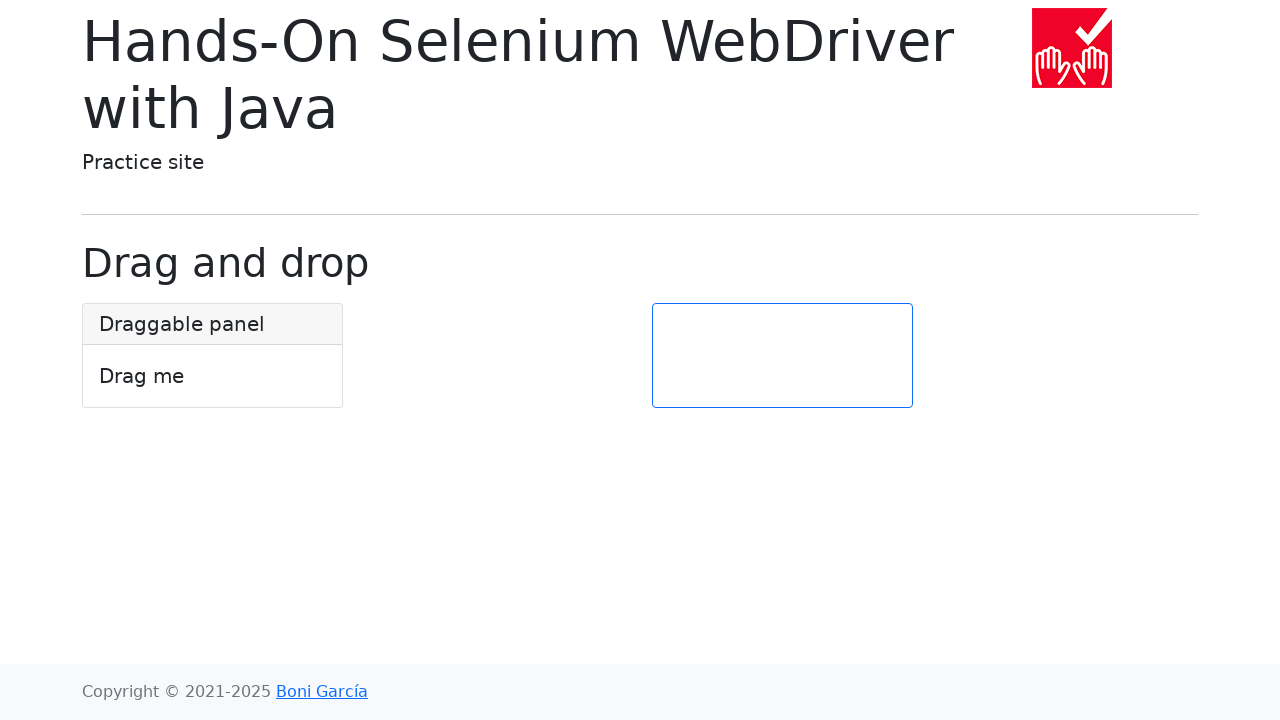

Drag and drop page loaded (DOM content loaded)
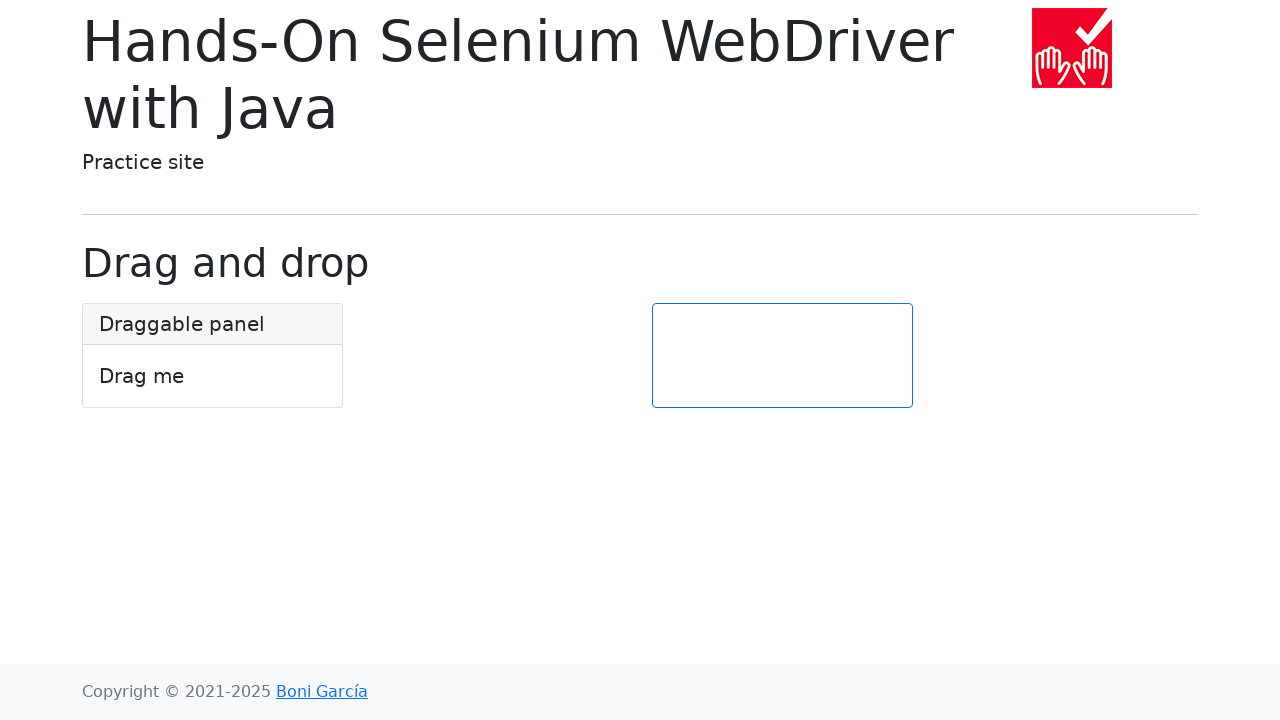

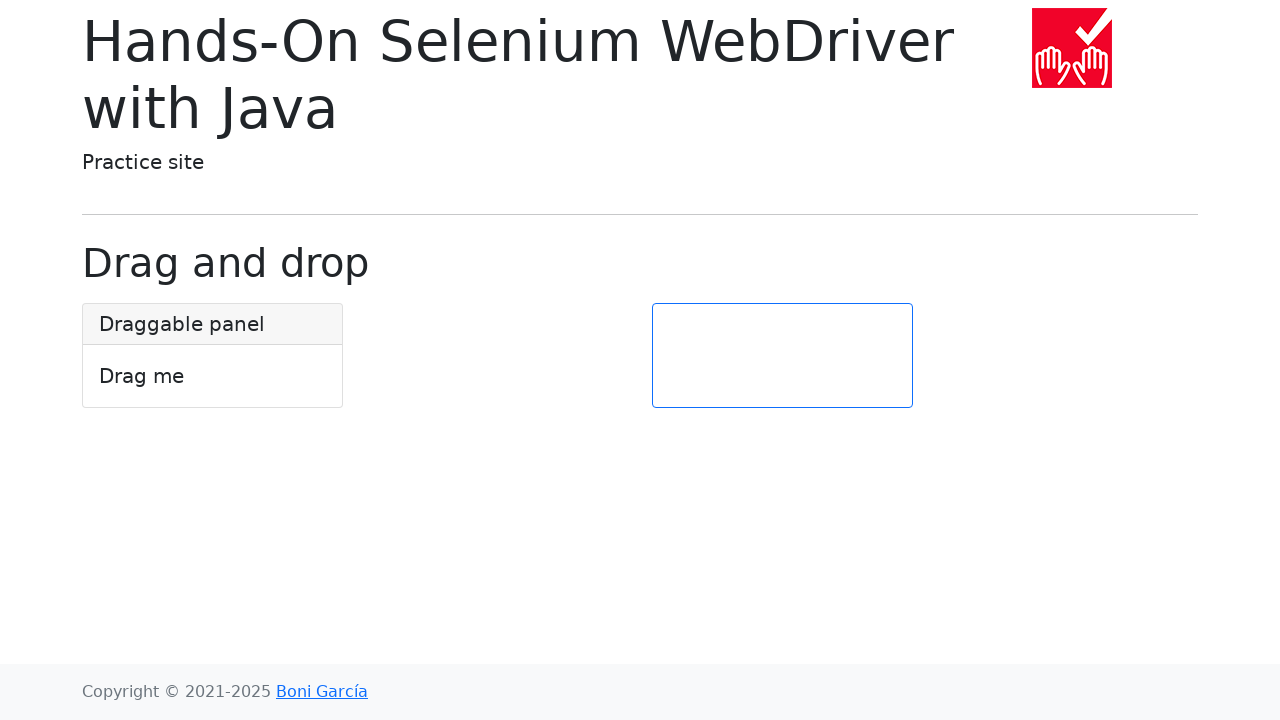